Tests the scroll-to-top button functionality by scrolling to the bottom of the page and clicking the scroll button to return to the top.

Starting URL: https://www.keralatourism.org

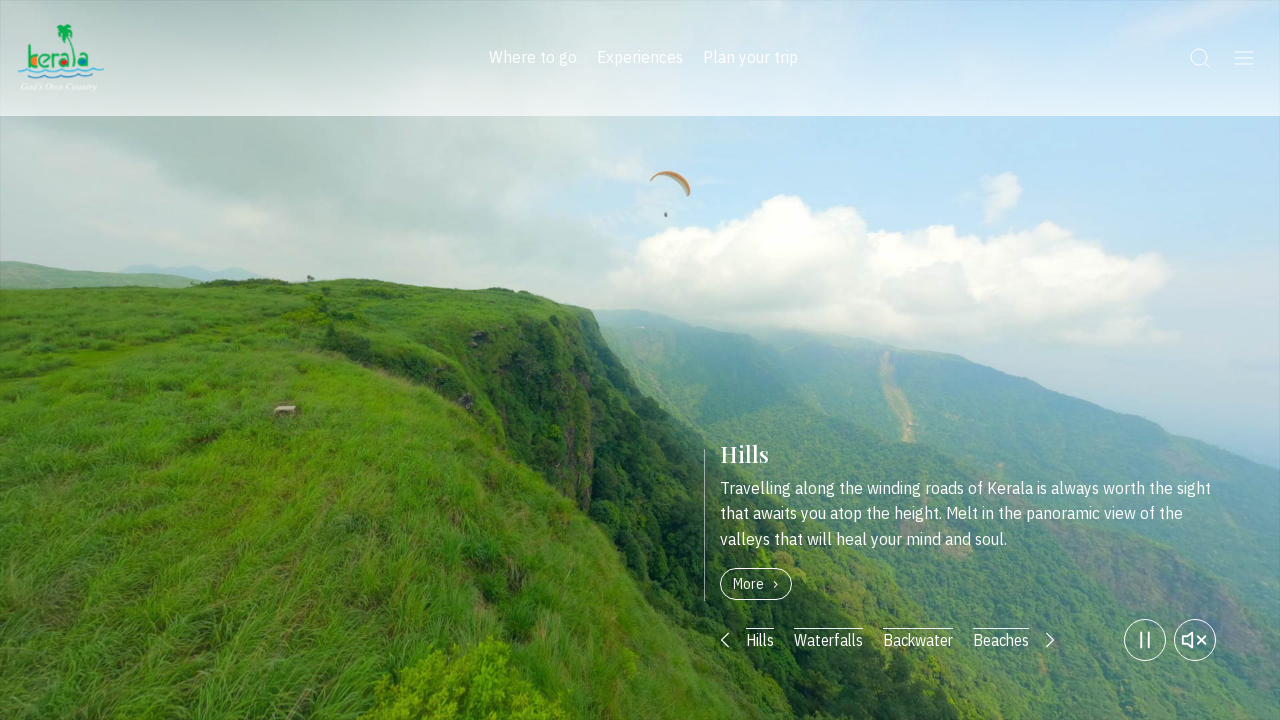

Scrolled to bottom of page
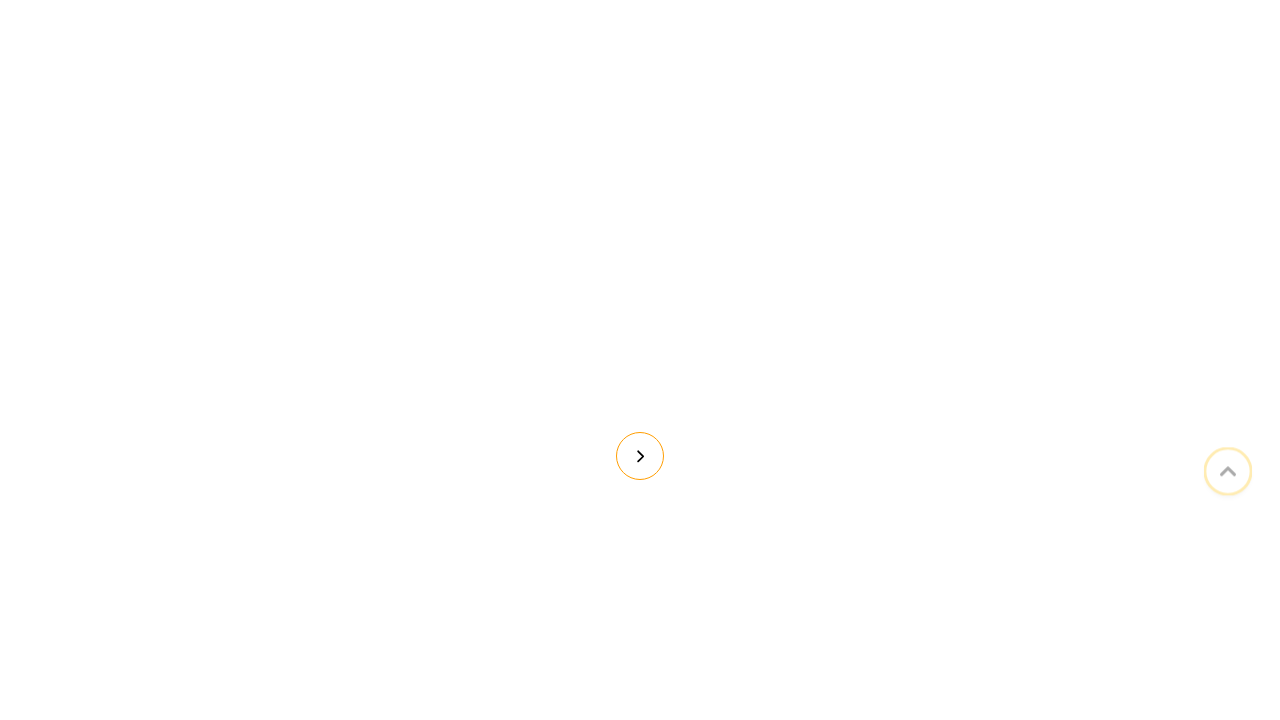

Scroll-to-top button became visible
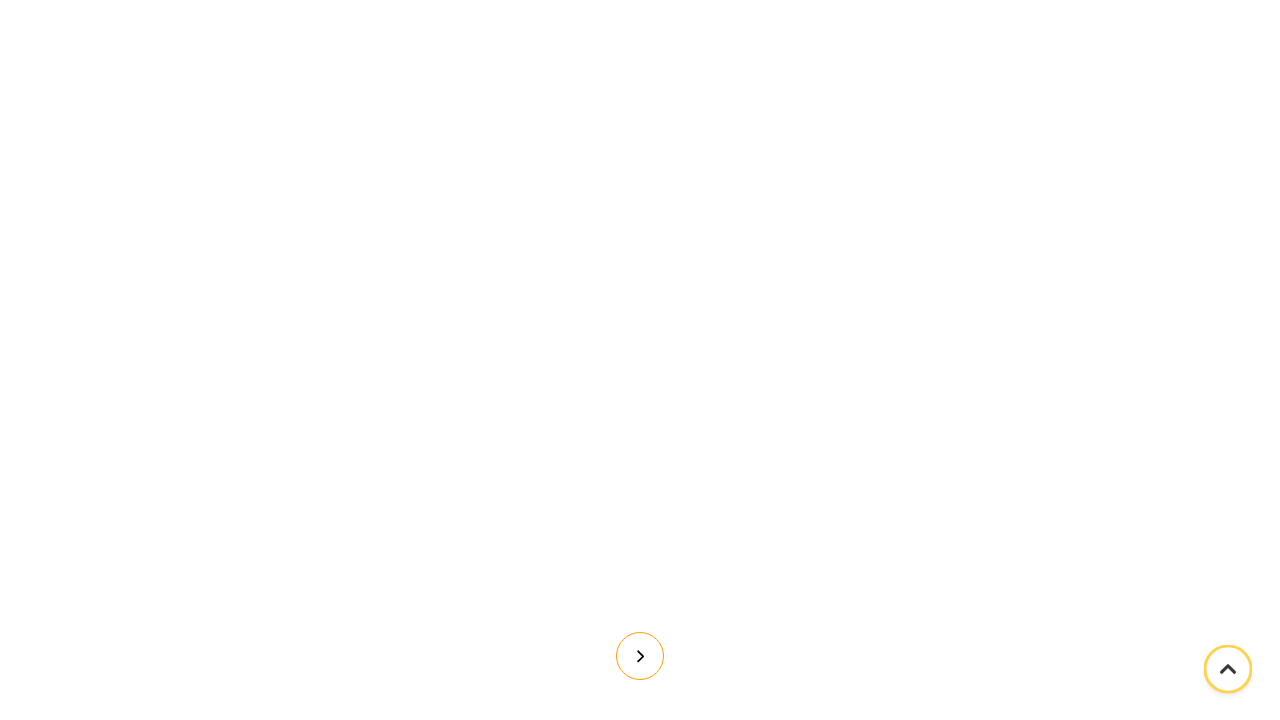

Clicked scroll-to-top button at (1228, 668) on .progress-wrap.active-progress
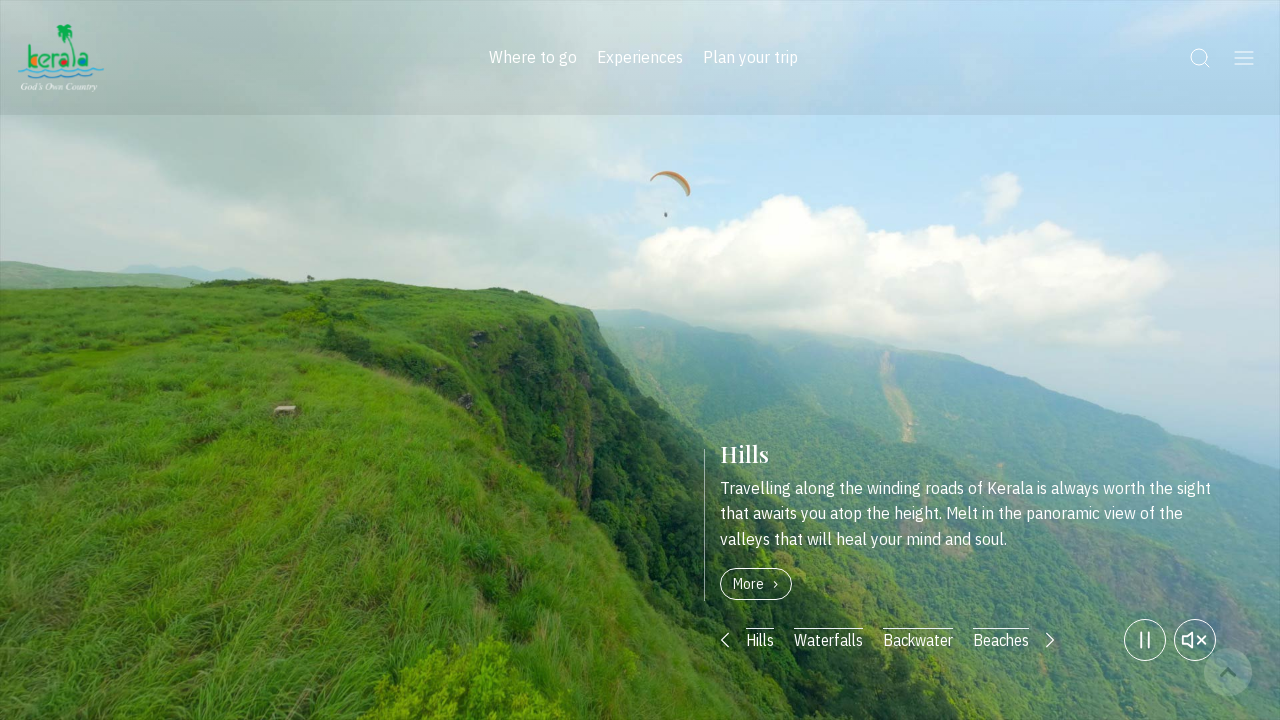

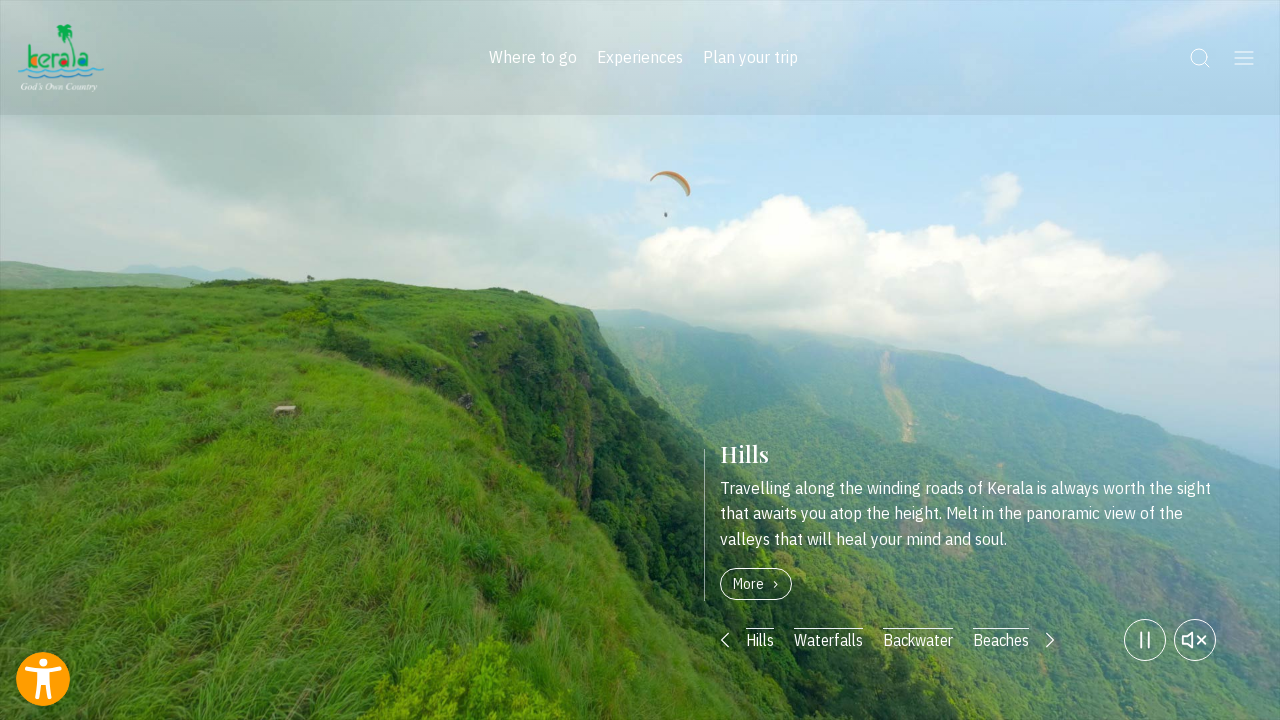